Tests dynamic controls on a page by removing/adding a checkbox and enabling/disabling a text input field

Starting URL: http://the-internet.herokuapp.com/dynamic_controls

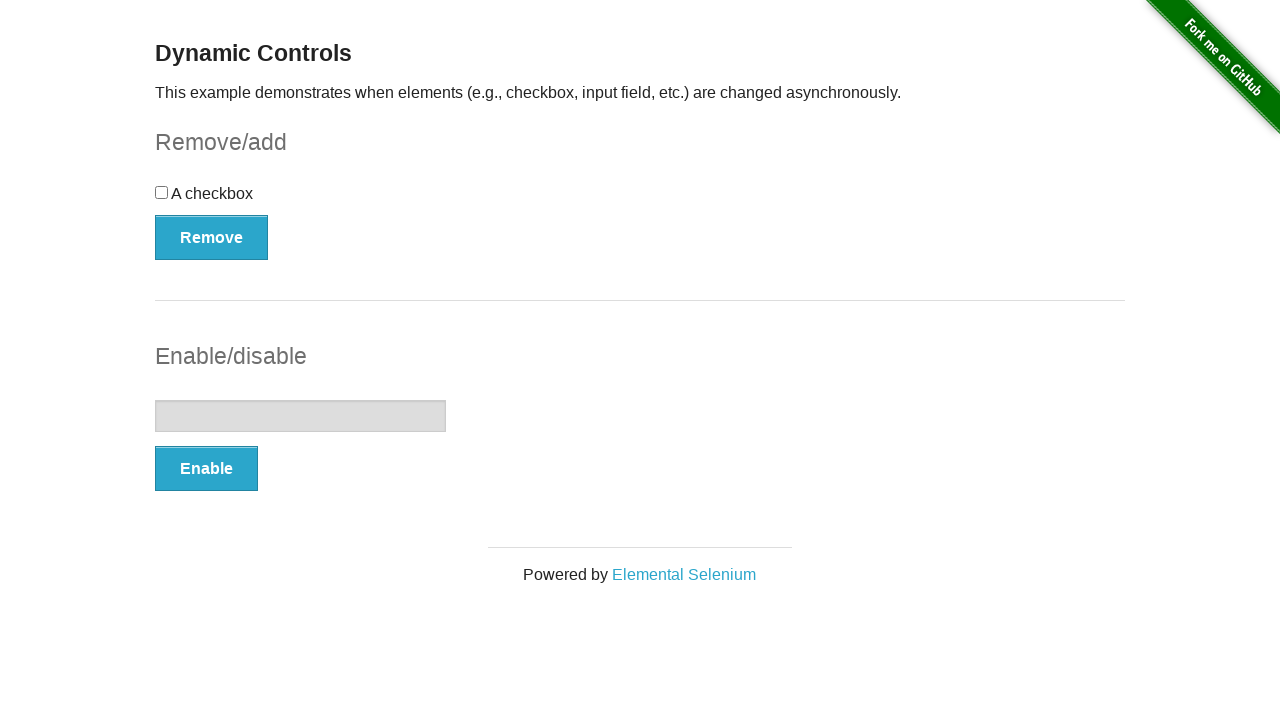

Clicked Remove button to remove the checkbox at (212, 237) on xpath=//button[@type='button' and text()='Remove']
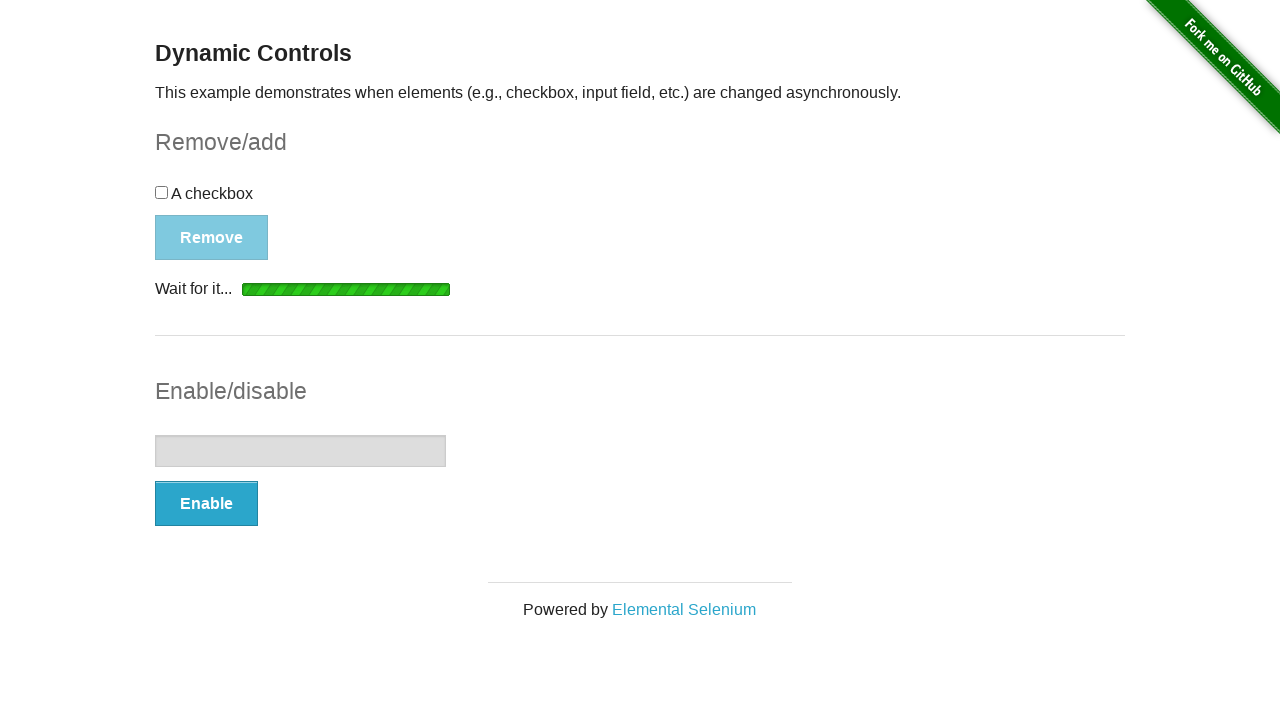

Verified 'It's gone!' message appeared after removing checkbox
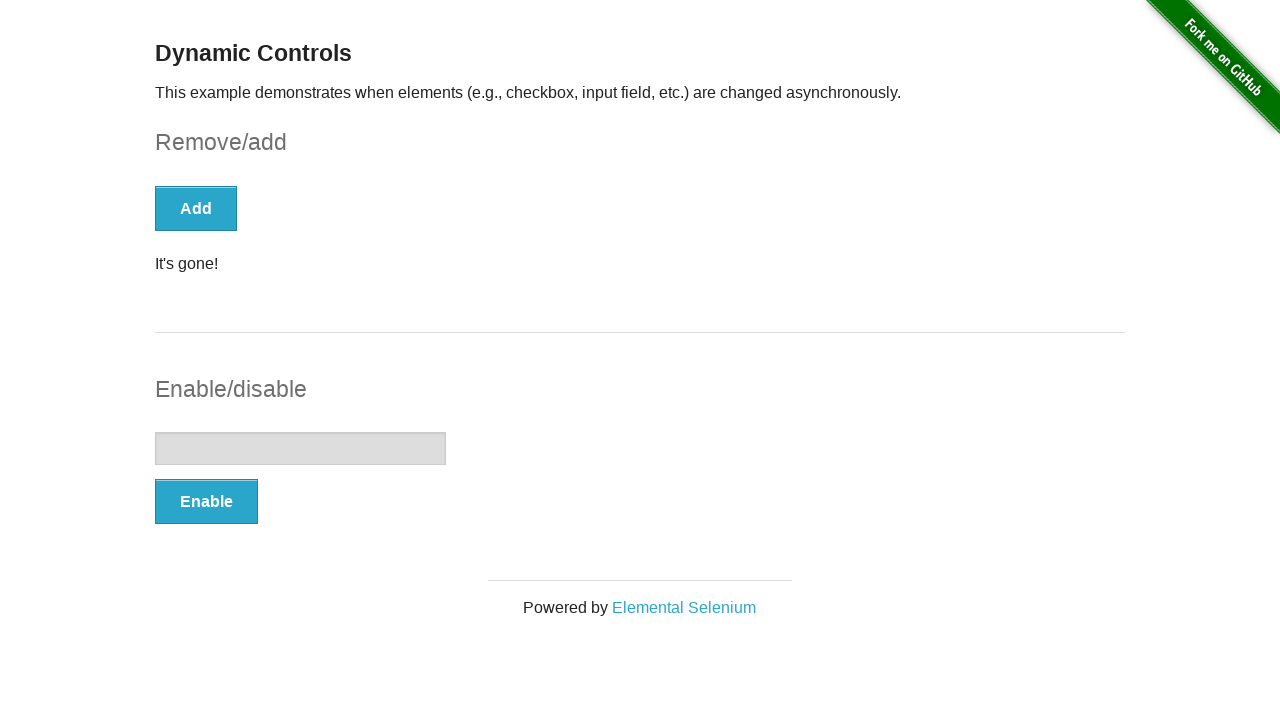

Clicked Add button to restore the checkbox at (196, 208) on xpath=//button[@type='button' and text()='Add']
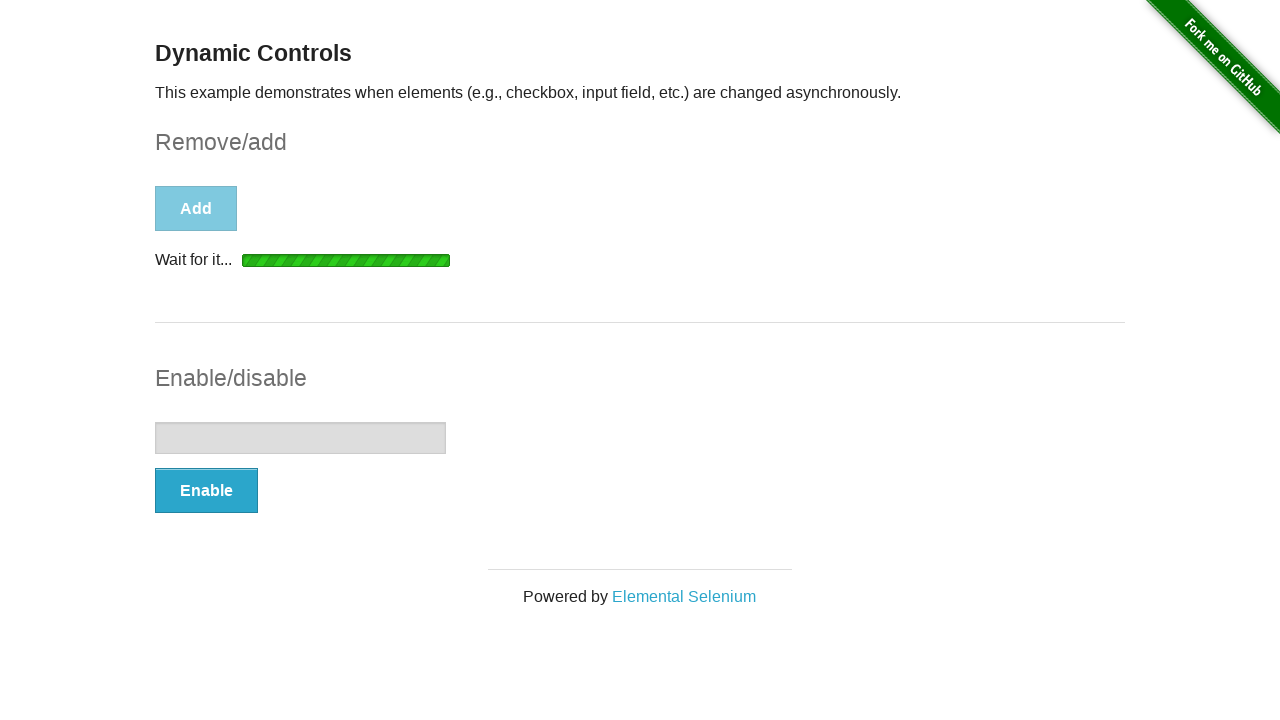

Verified 'It's back!' message appeared after adding checkbox
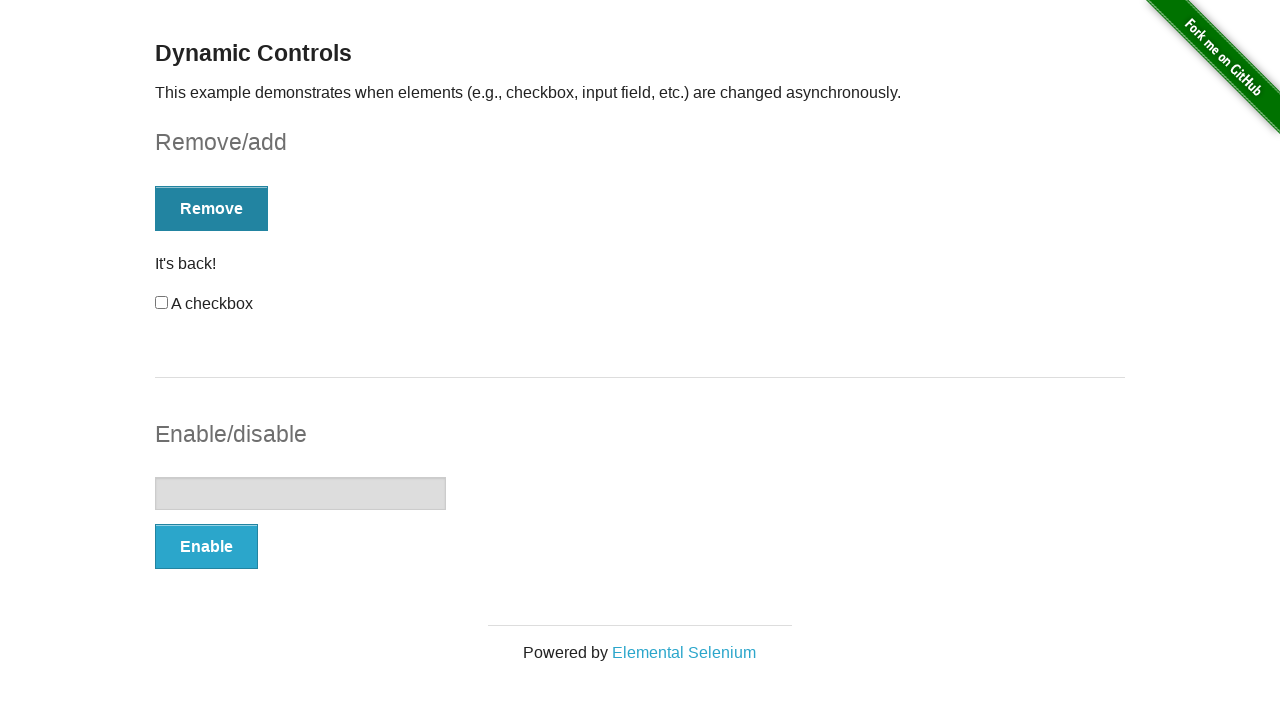

Confirmed checkbox is visible and restored
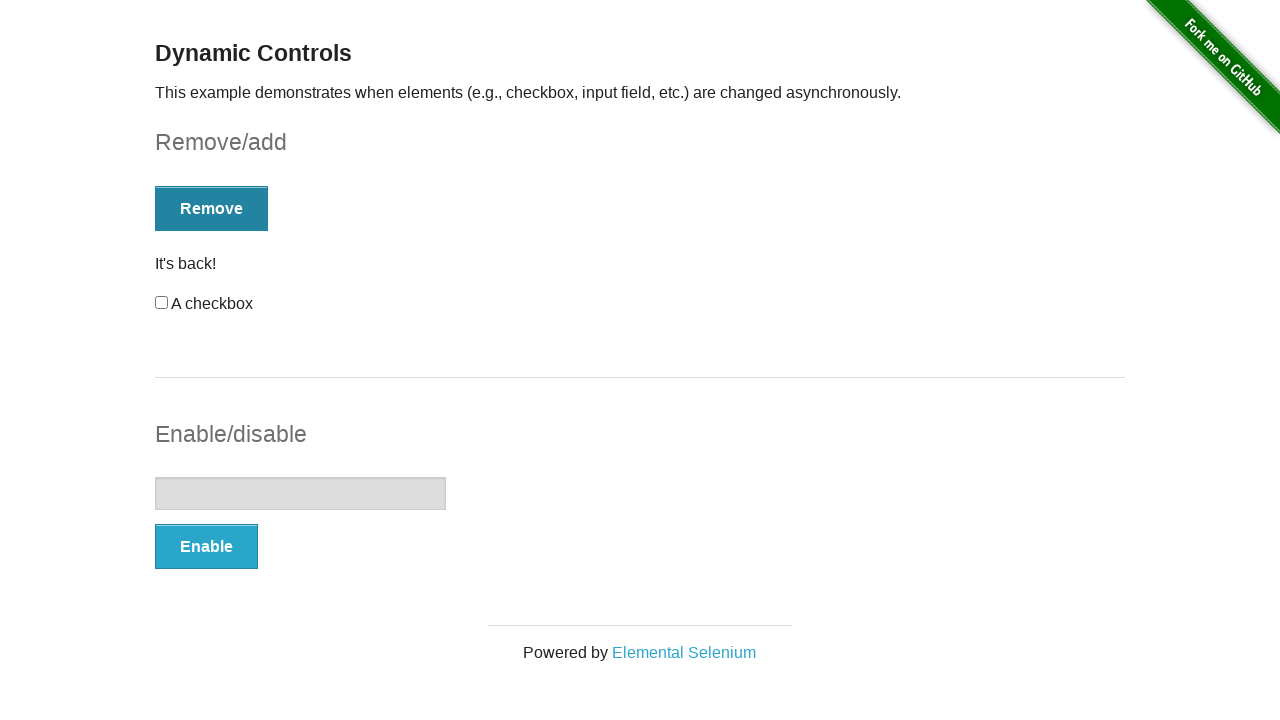

Clicked Enable button to enable the text input field at (206, 546) on xpath=//button[@type='button' and text()='Enable']
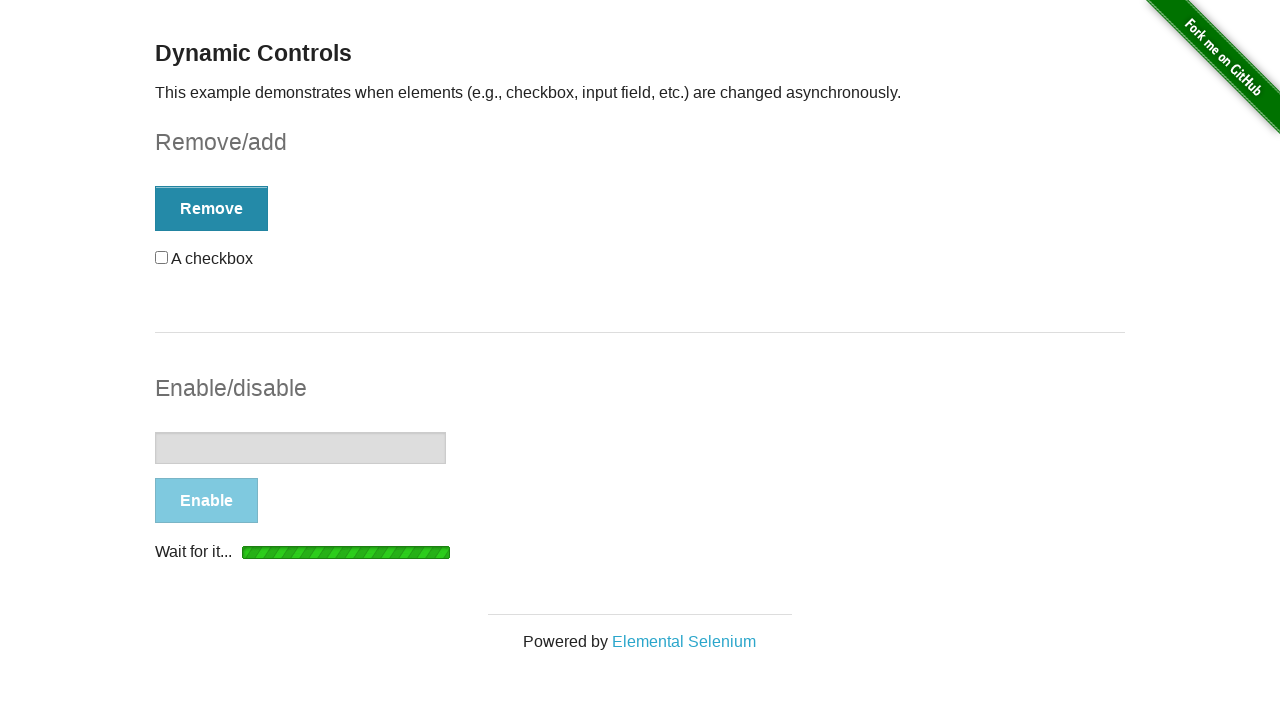

Text input field is visible
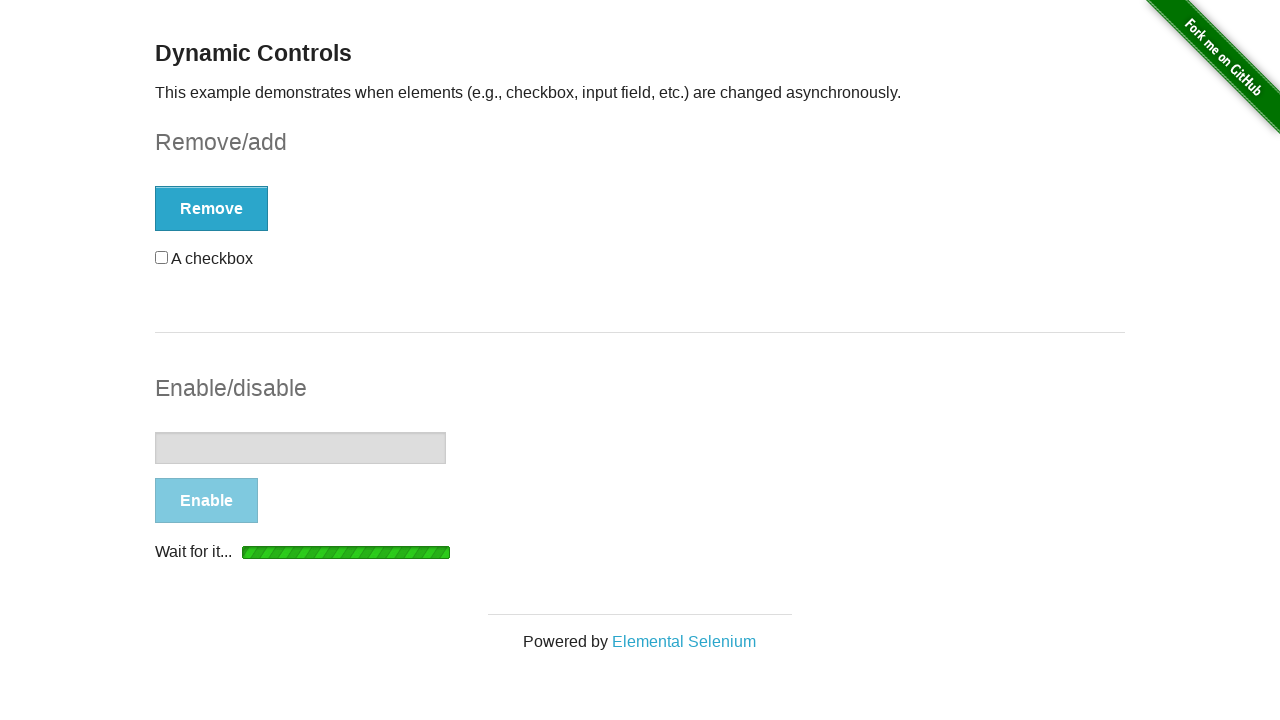

Text input field is now enabled and ready for input
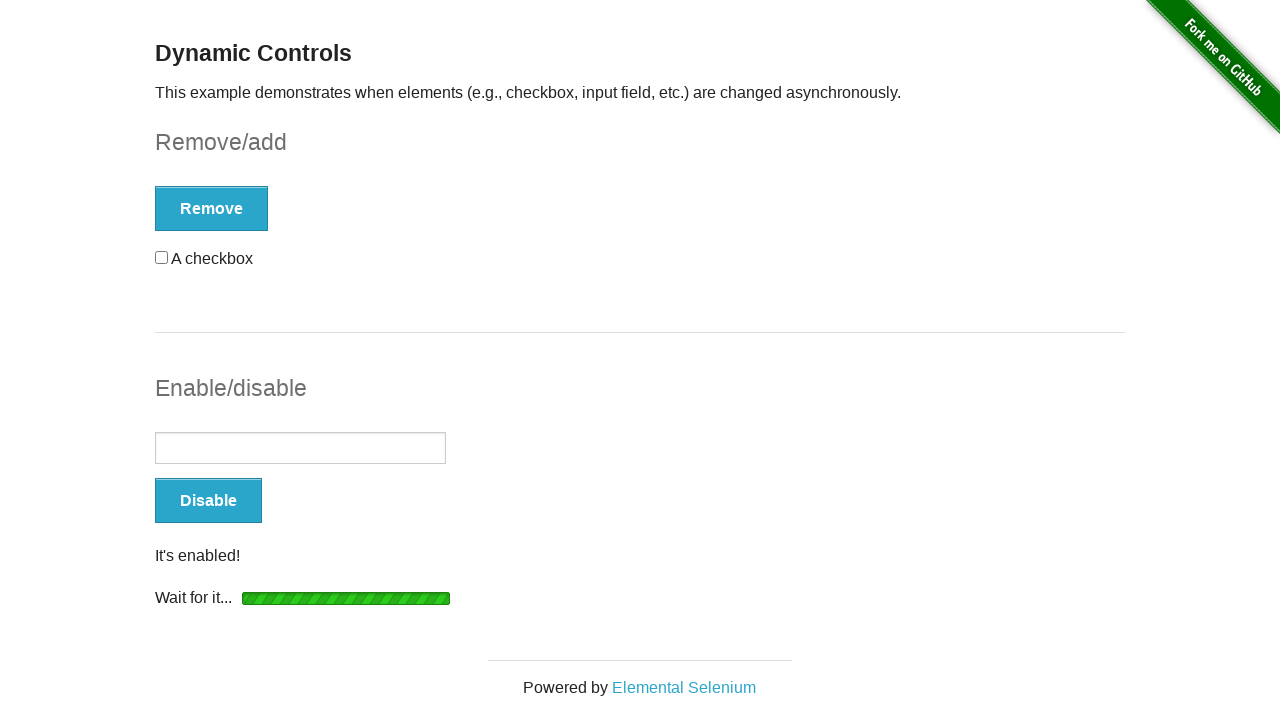

Clicked Disable button to disable the text input field at (208, 501) on xpath=//button[@type='button' and text()='Disable']
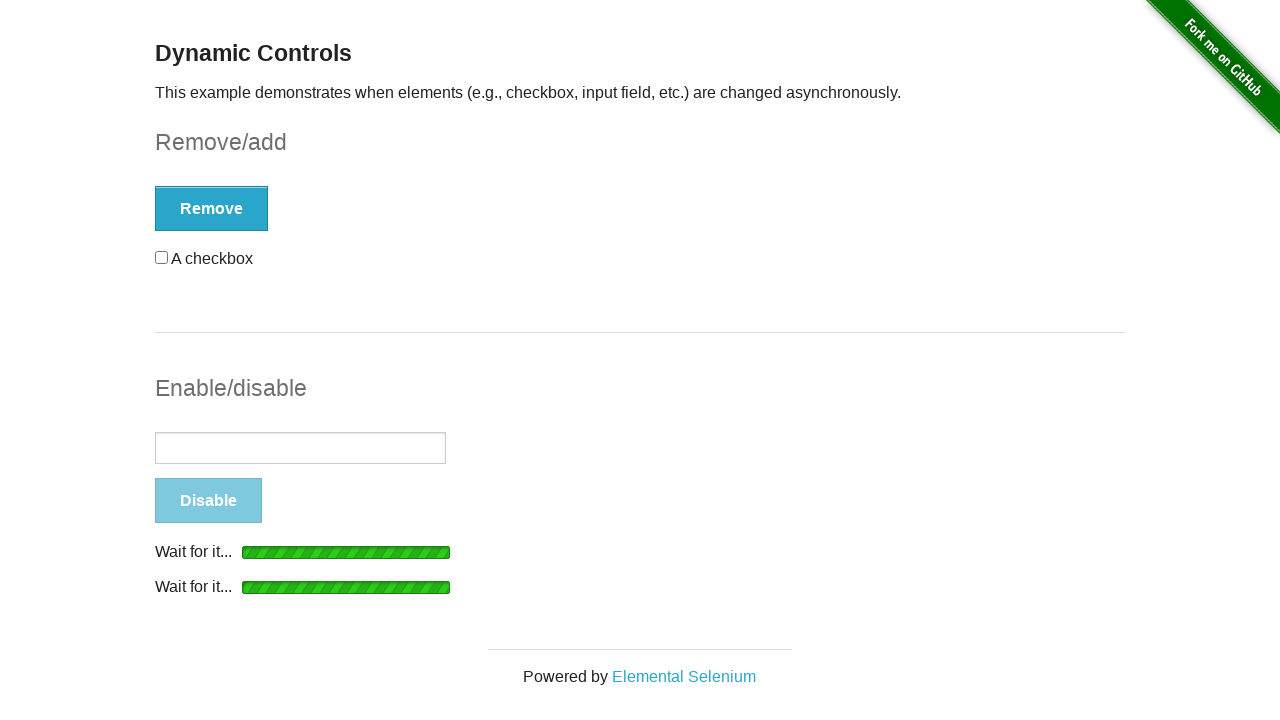

Text input field is now disabled
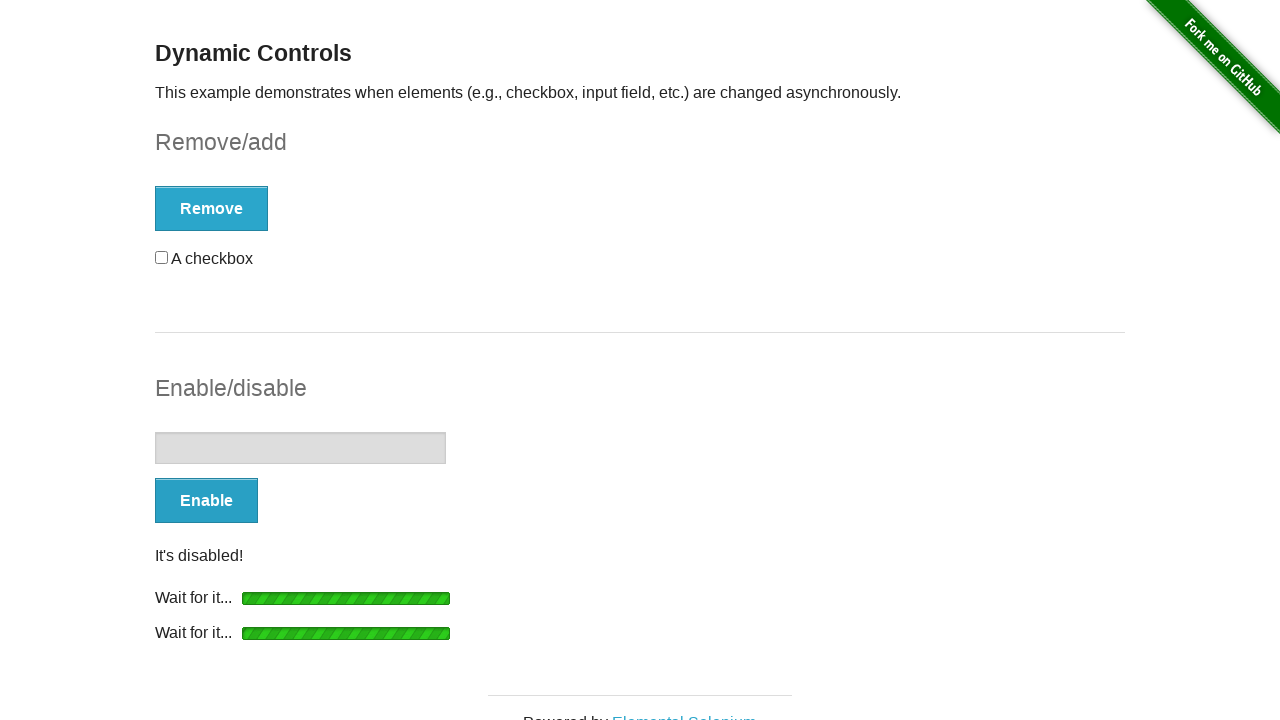

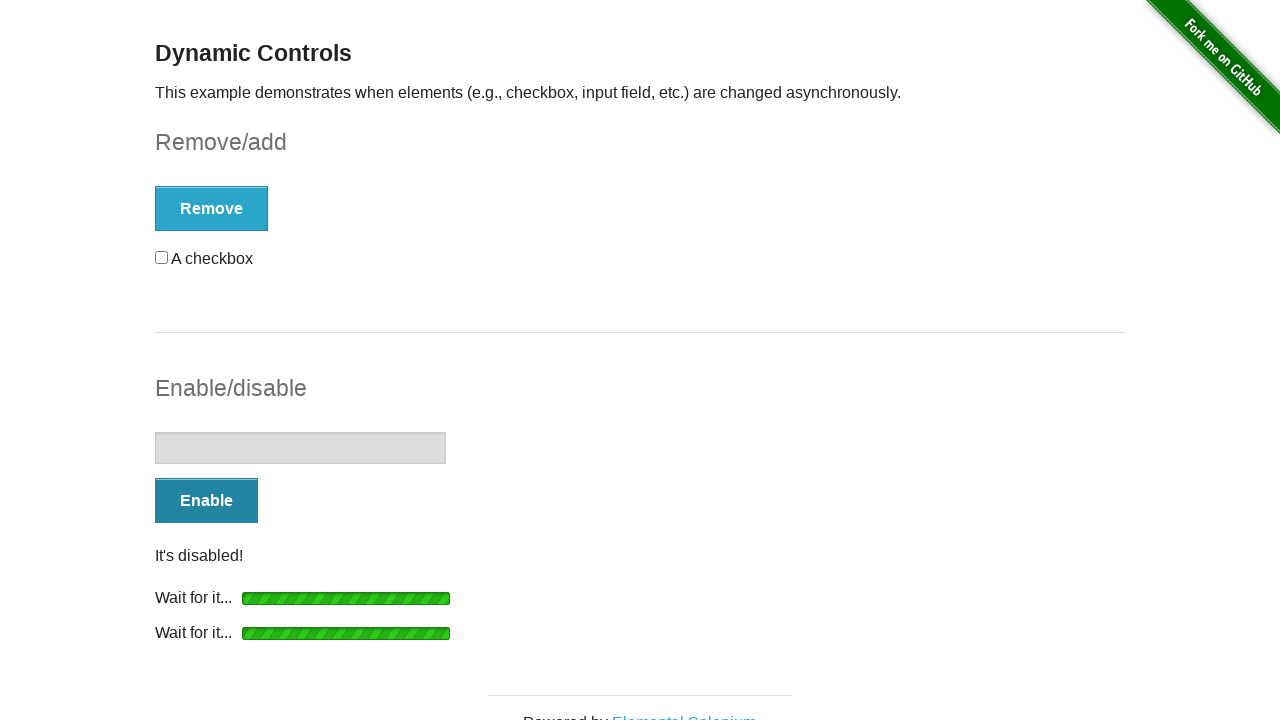